Navigates to the HTML Elements page and tests getting various element properties like innerText, innerHTML, textContent, attributes, and interacts with a dropdown by selecting an option.

Starting URL: https://www.techglobal-training.com/frontend

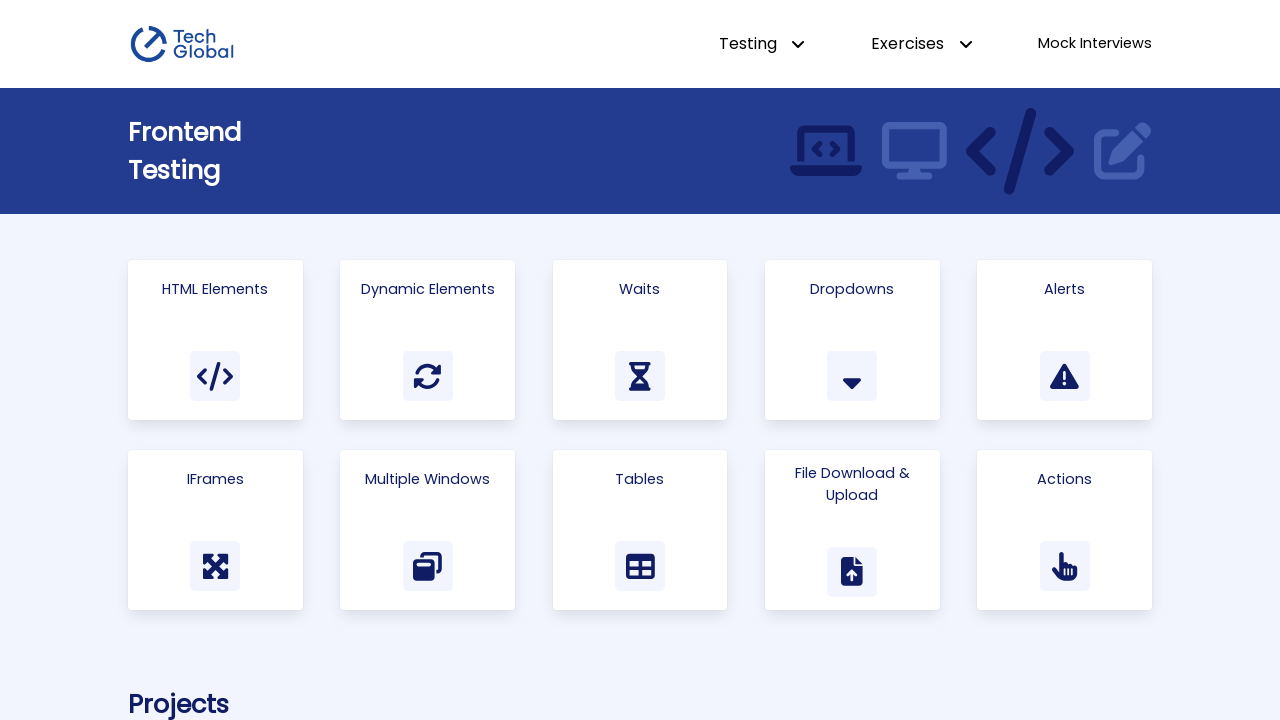

Clicked on 'Html Elements' link at (215, 289) on text=Html Elements
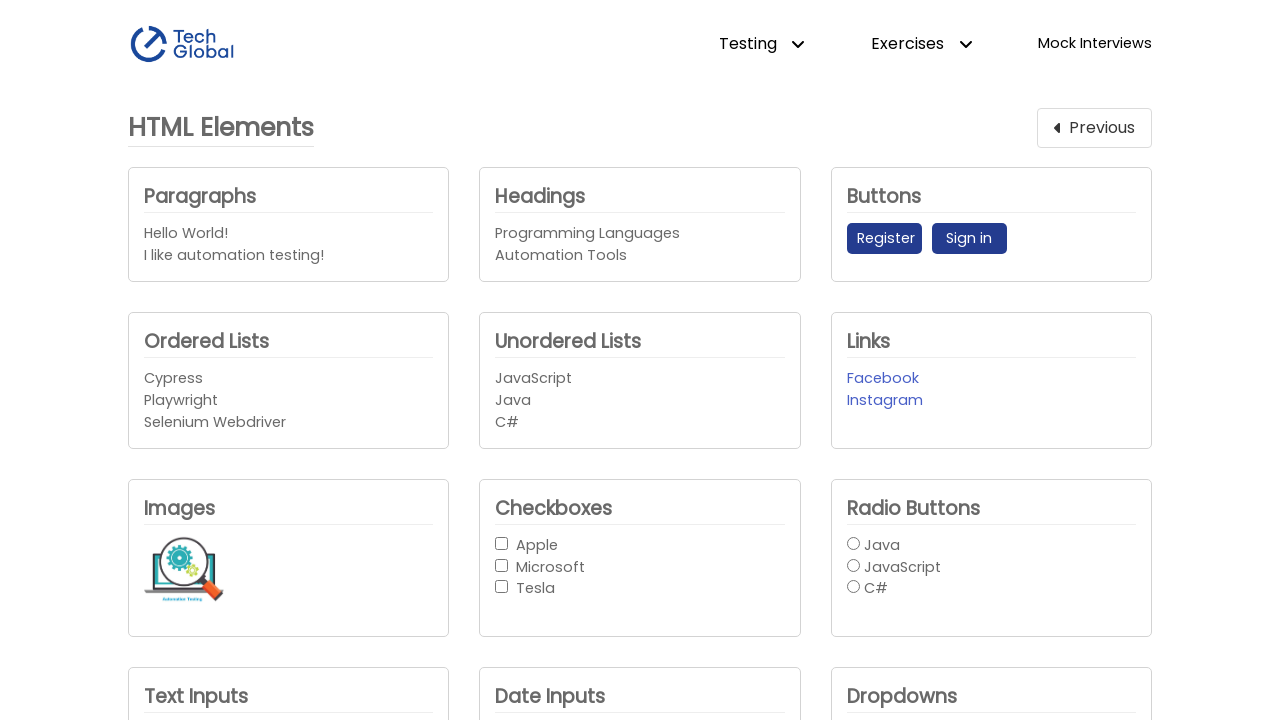

Headings element became visible
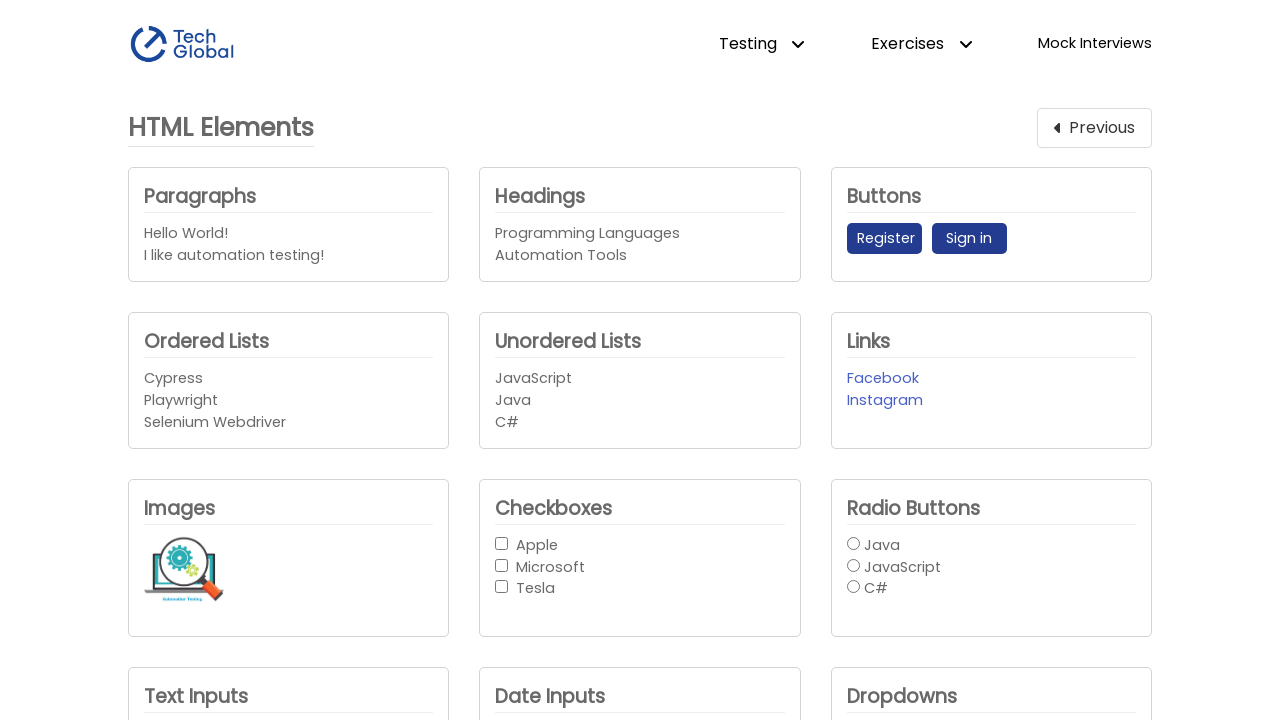

Selected option at index 2 from company dropdown on #company_dropdown1
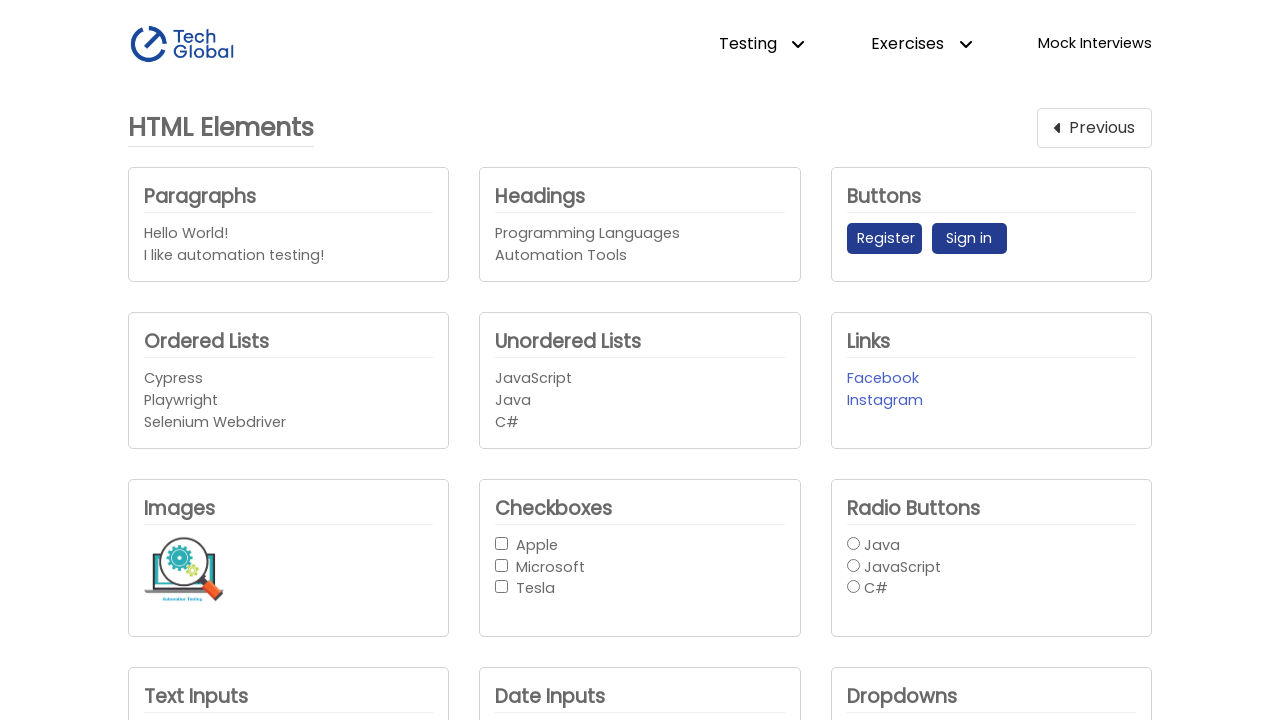

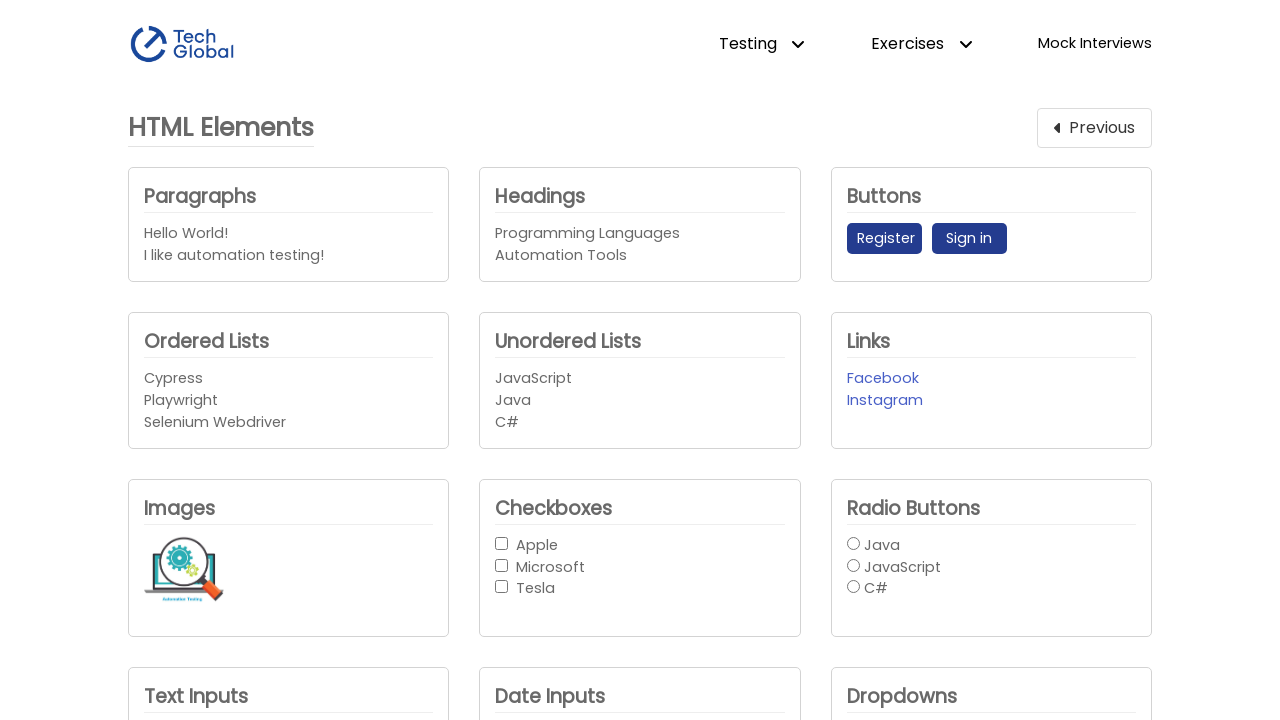